Tests the color picker element on a web form by changing its value to red using JavaScript execution and verifying the color was changed successfully.

Starting URL: https://bonigarcia.dev/selenium-webdriver-java/web-form.html

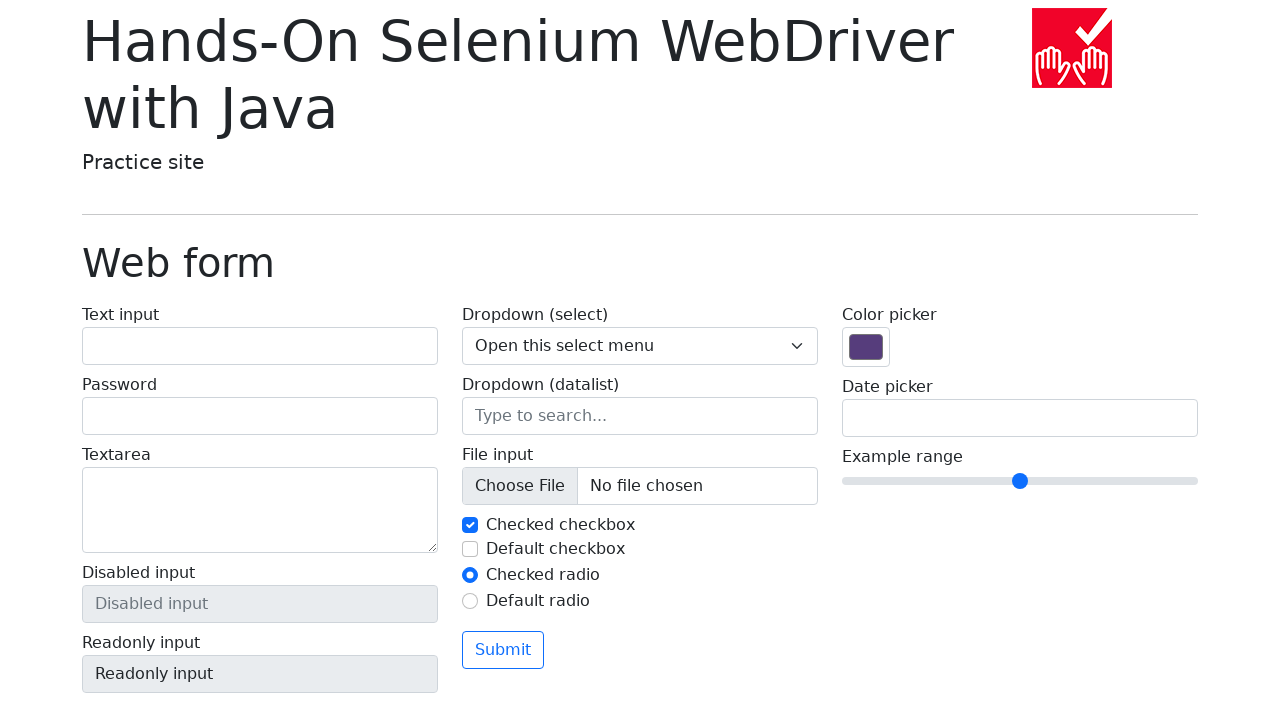

Located the color picker element by name 'my-colors'
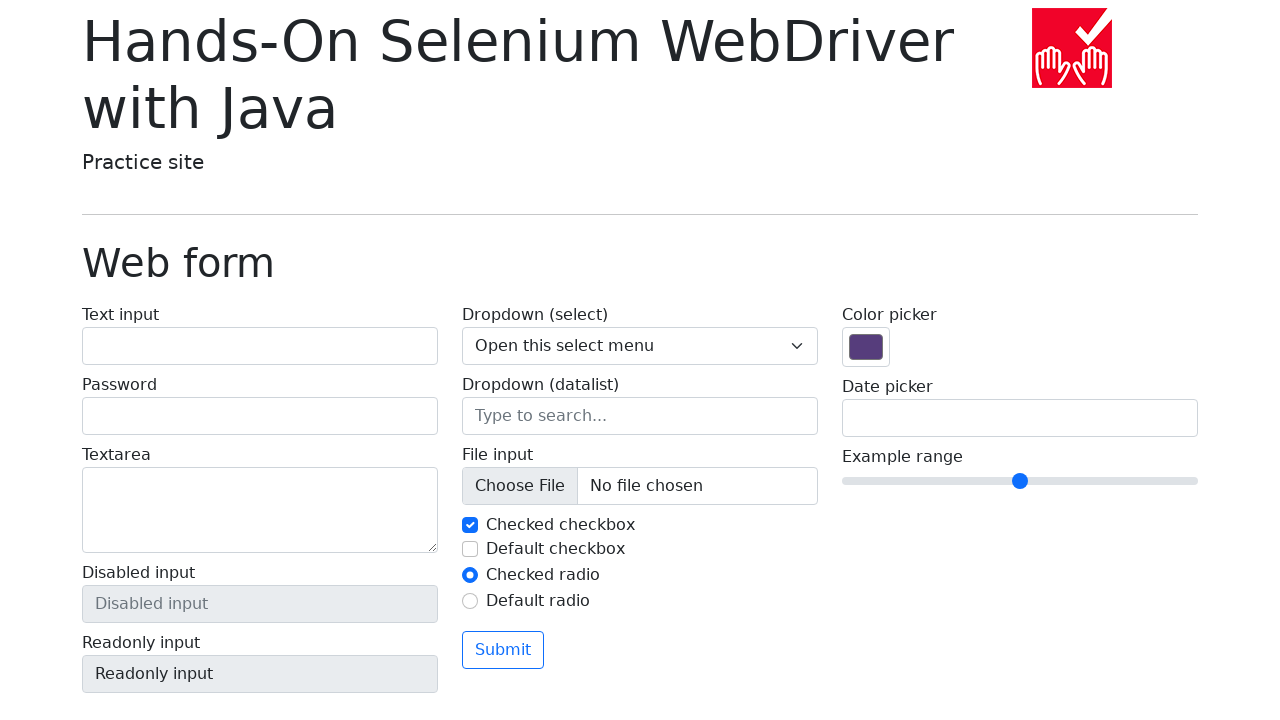

Retrieved initial color value: #563d7c
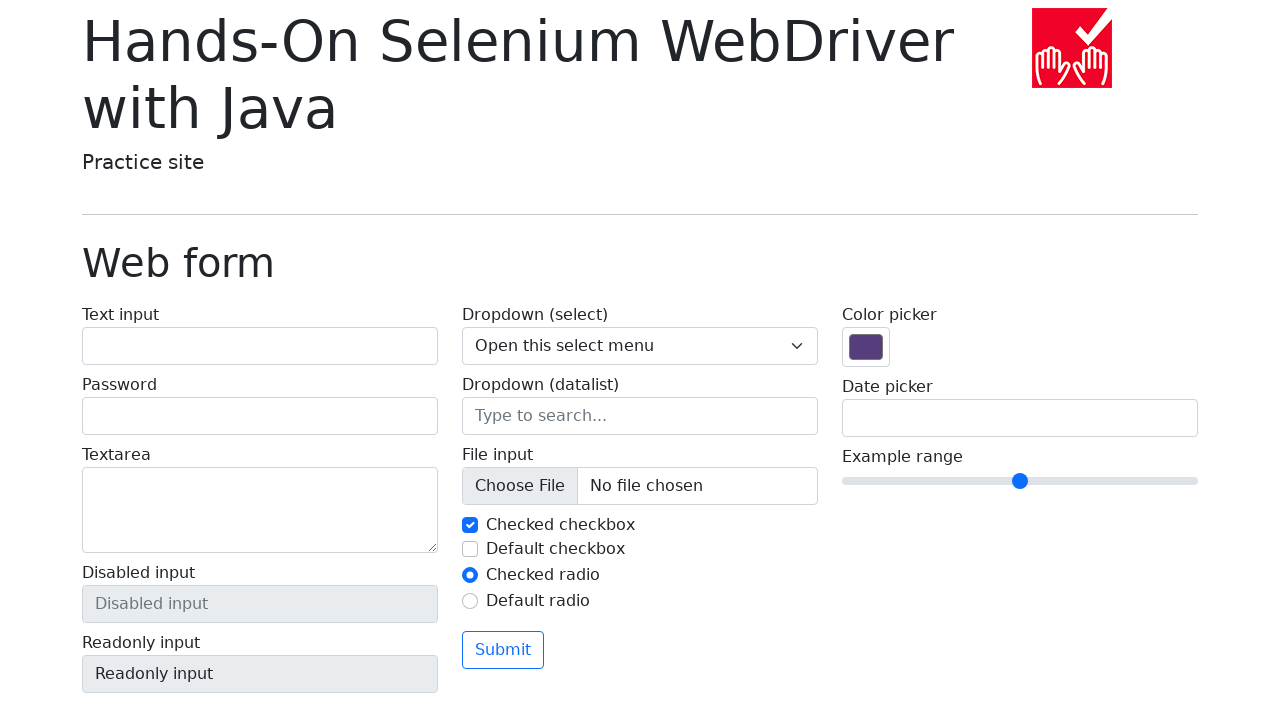

Executed JavaScript to set color picker value to #ff0000
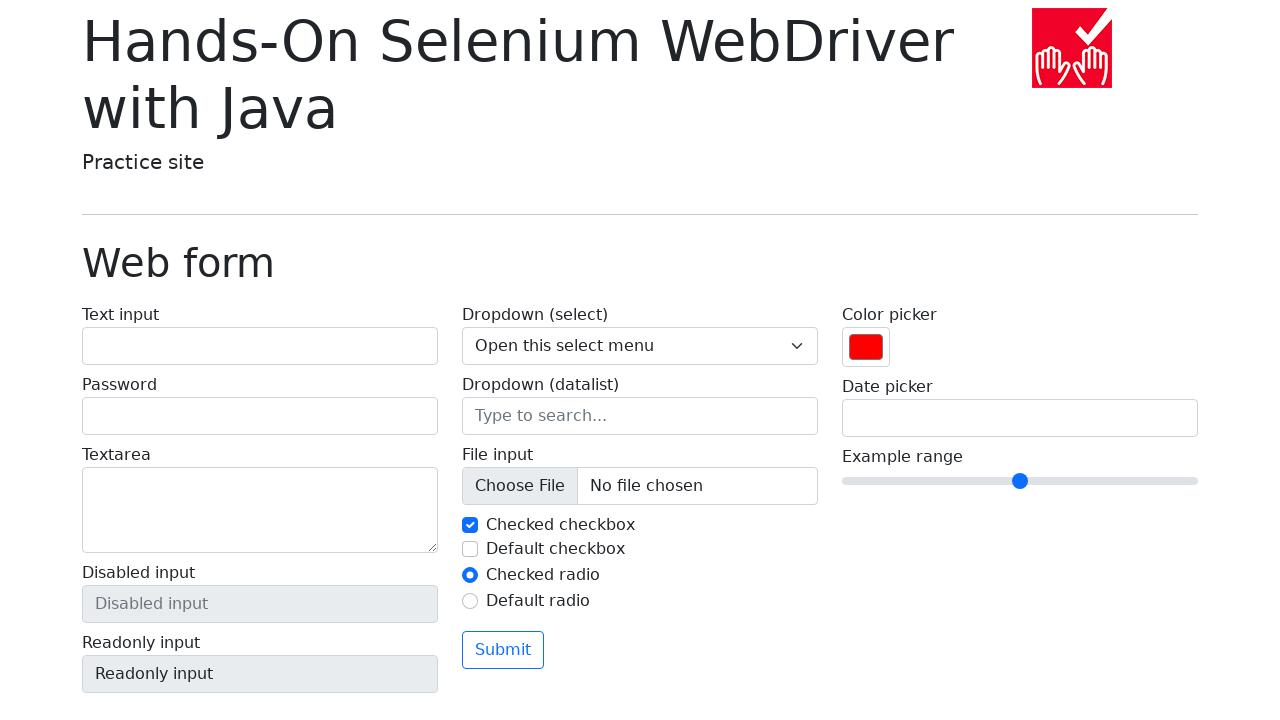

Retrieved final color value: #ff0000
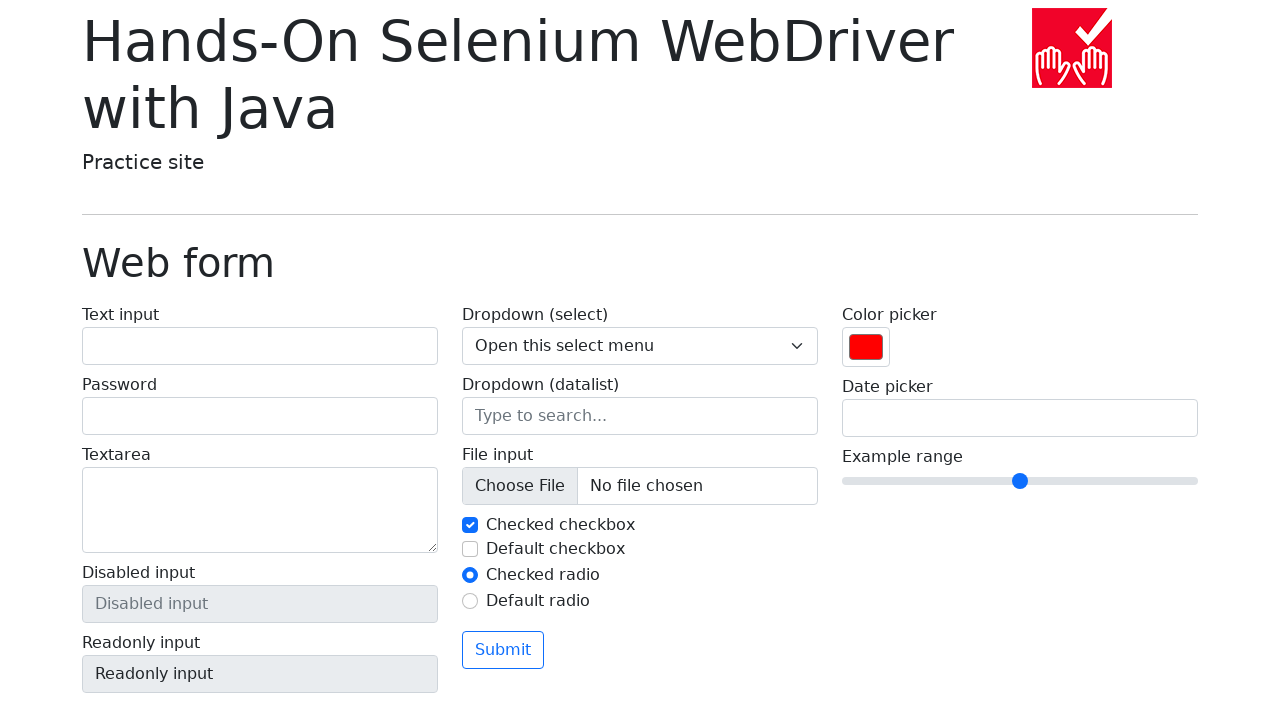

Verified that color value changed from initial value
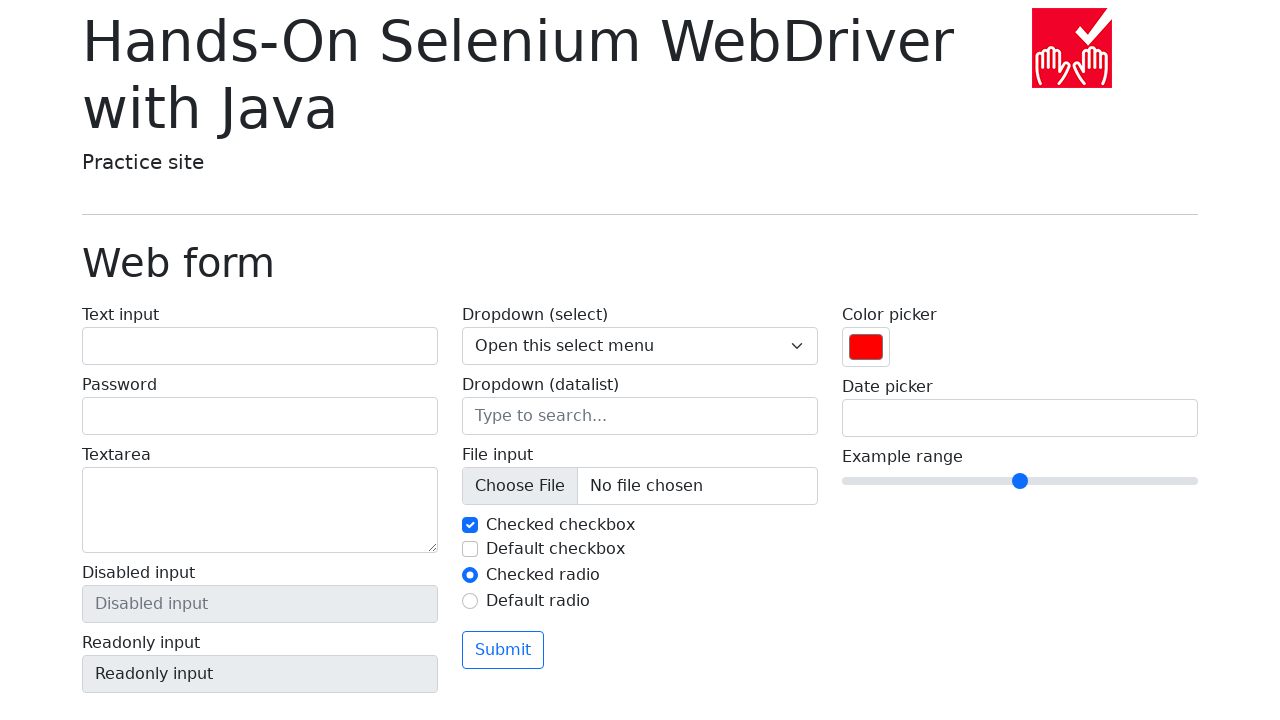

Verified that color value is red (#ff0000)
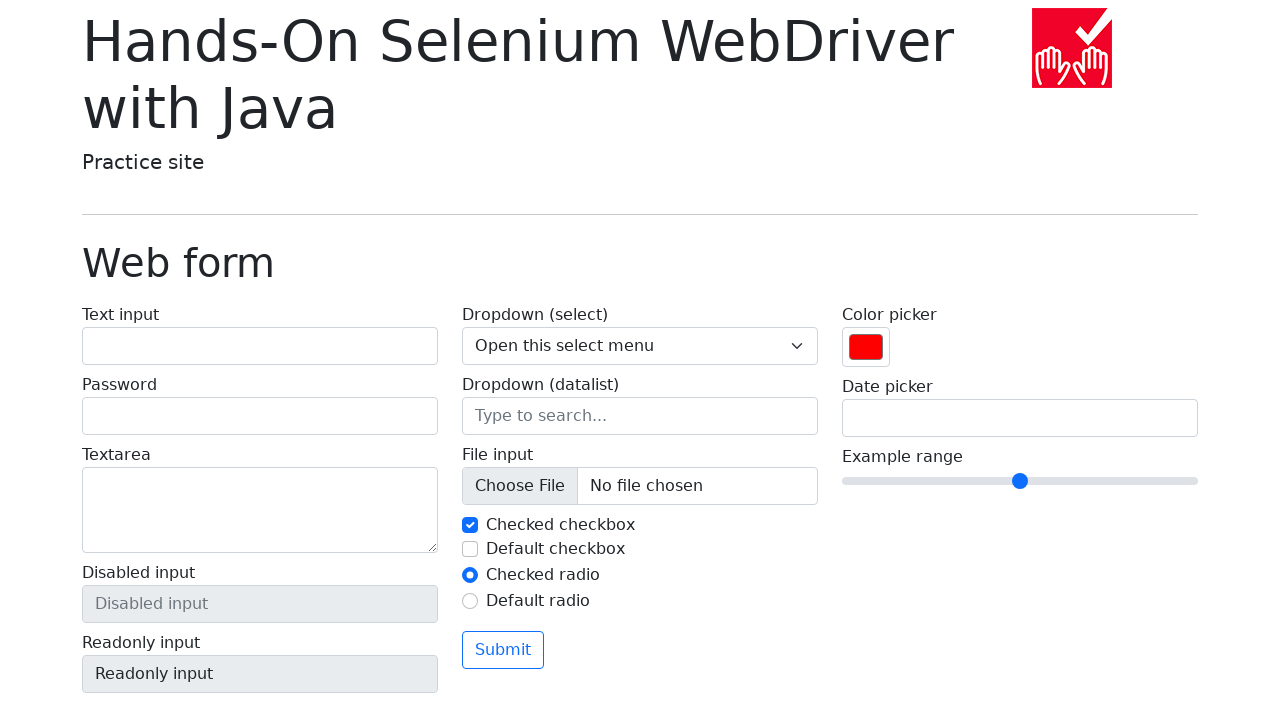

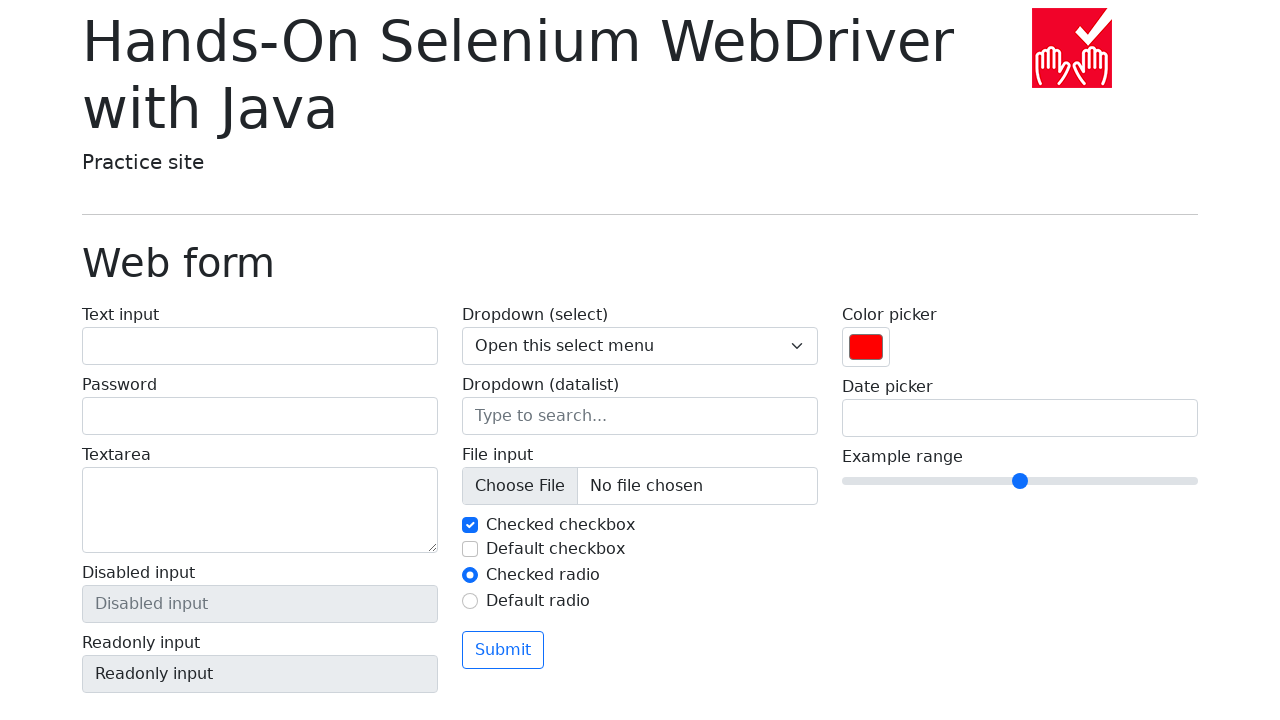